Tests drag and drop functionality by dragging the "Drag me" element onto the "Drop here" target and verifying the text changes to "Dropped!"

Starting URL: https://demoqa.com/droppable

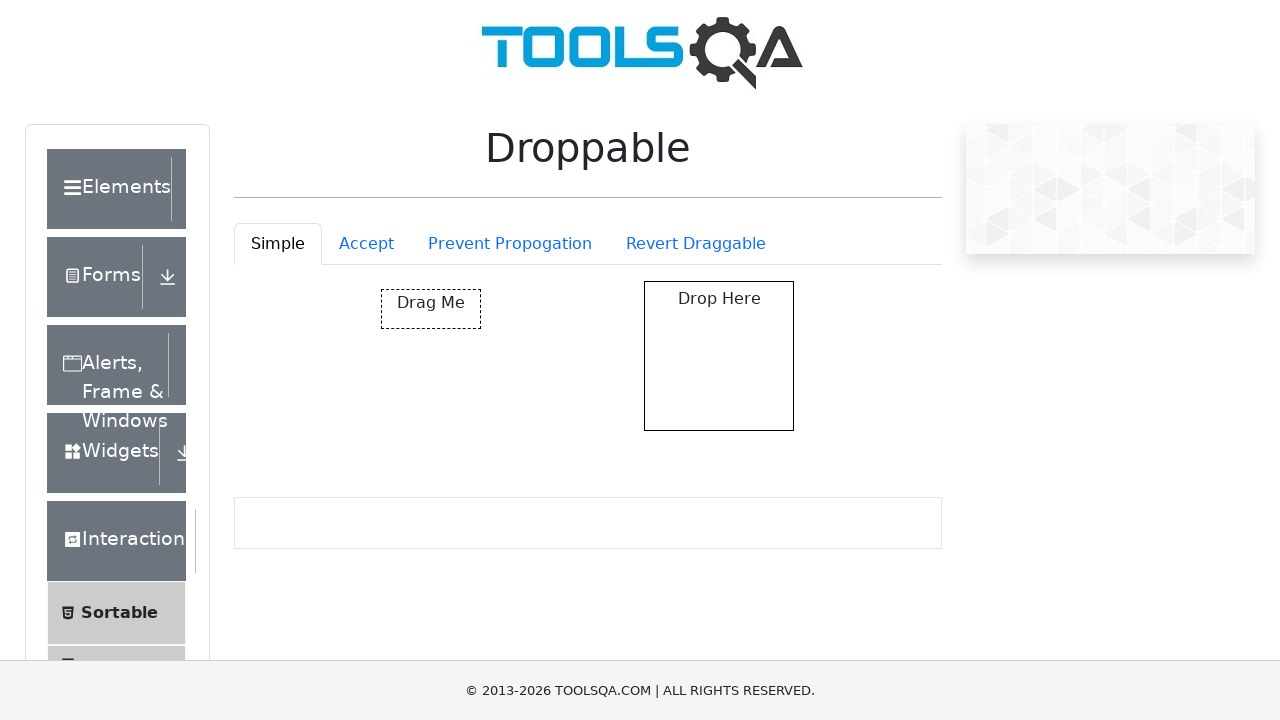

Navigated to https://demoqa.com/droppable
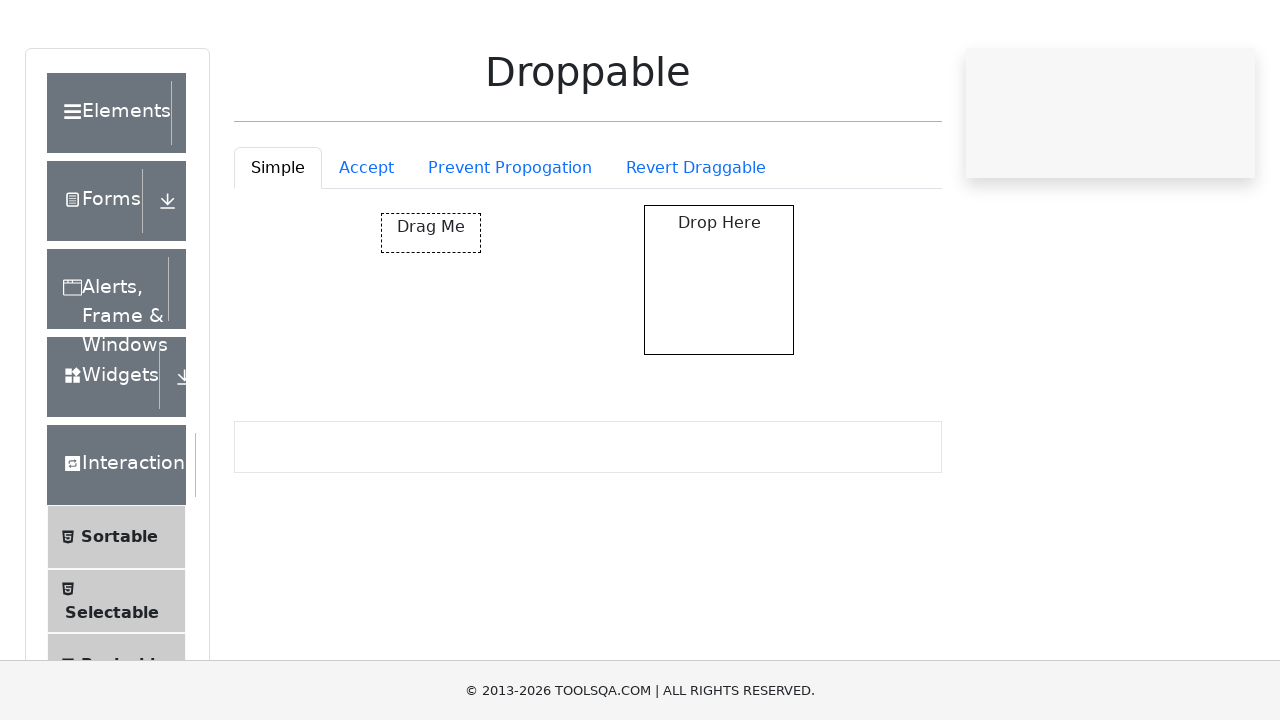

Located the draggable element with id 'draggable'
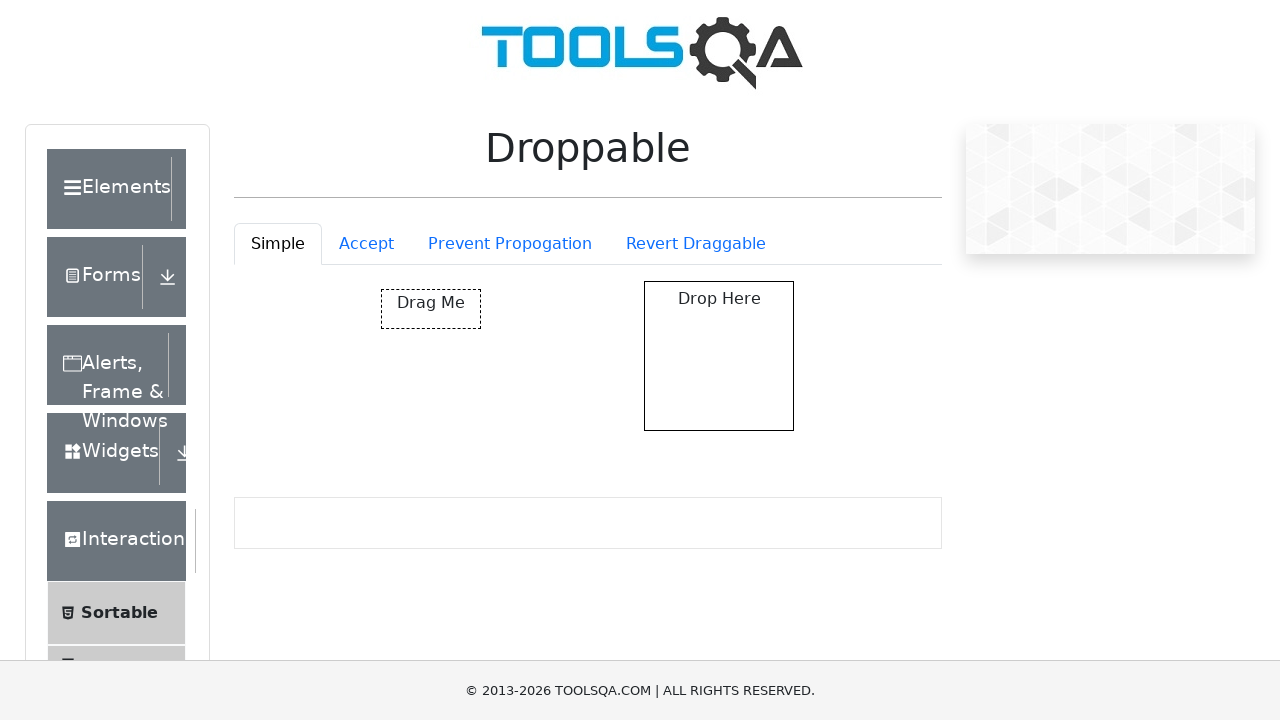

Located the drop target element with id 'droppable'
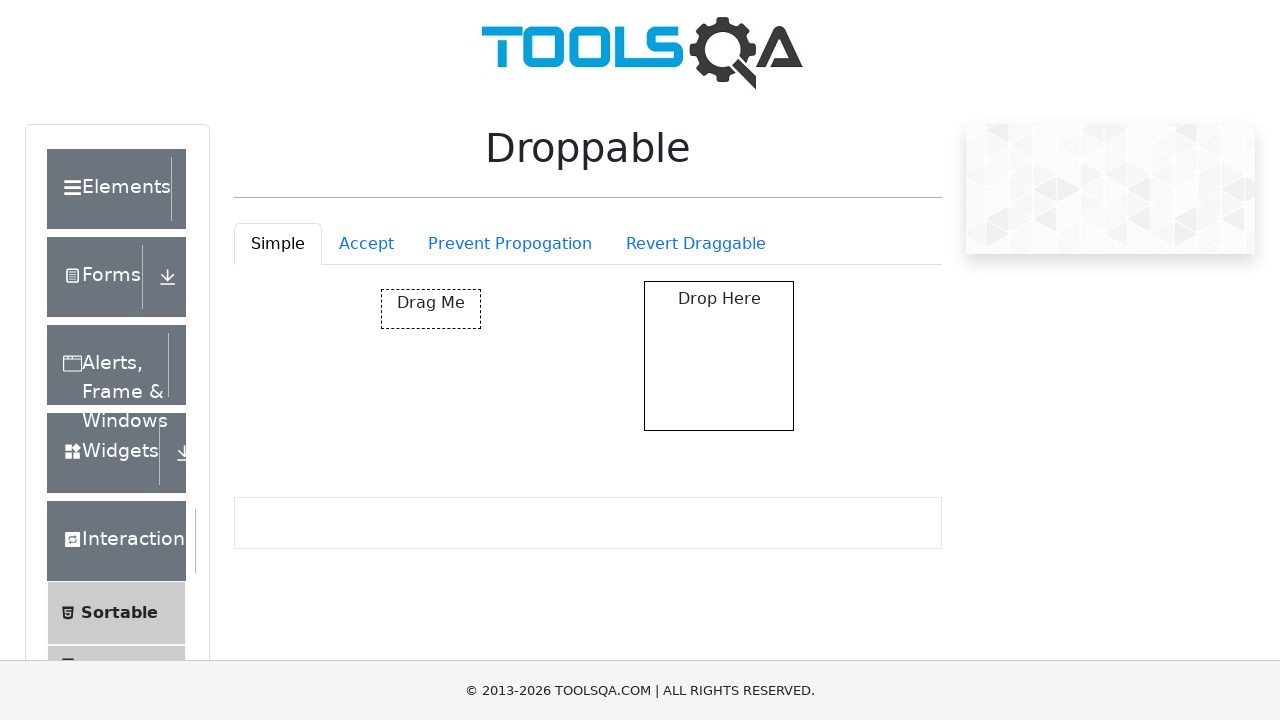

Dragged 'Drag me' element onto 'Drop here' target at (719, 356)
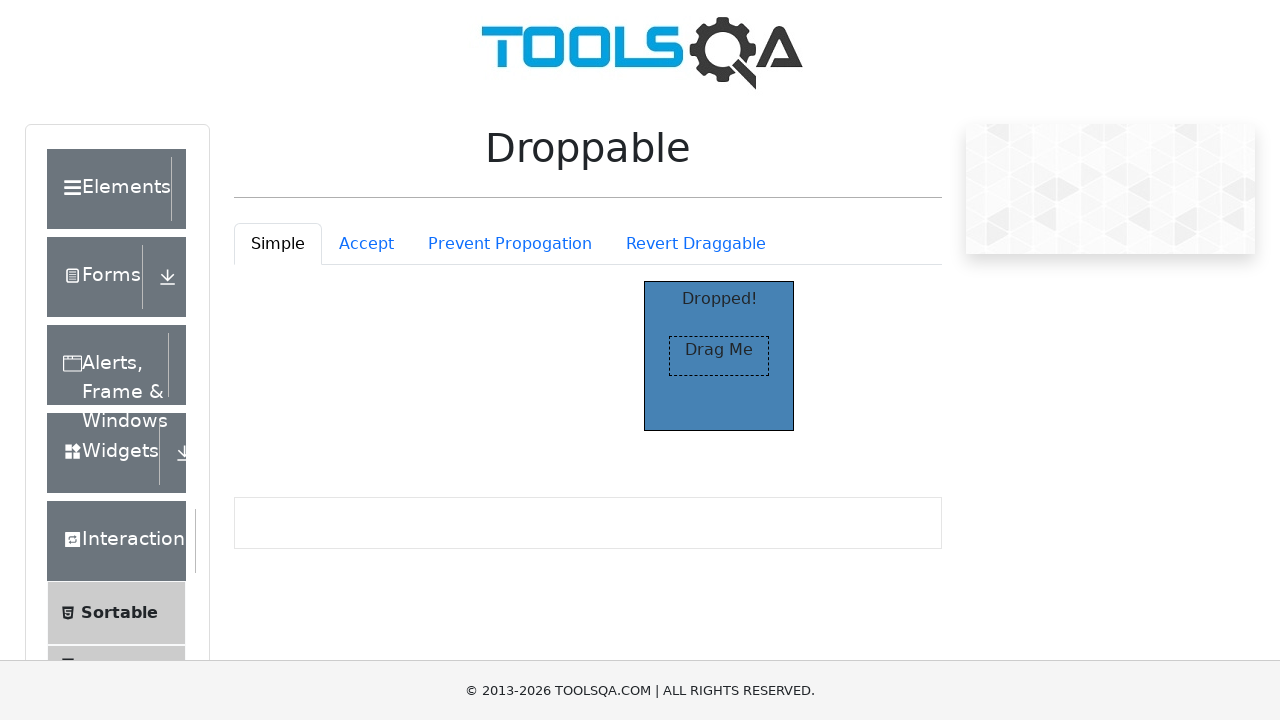

Located the 'Dropped!' text element
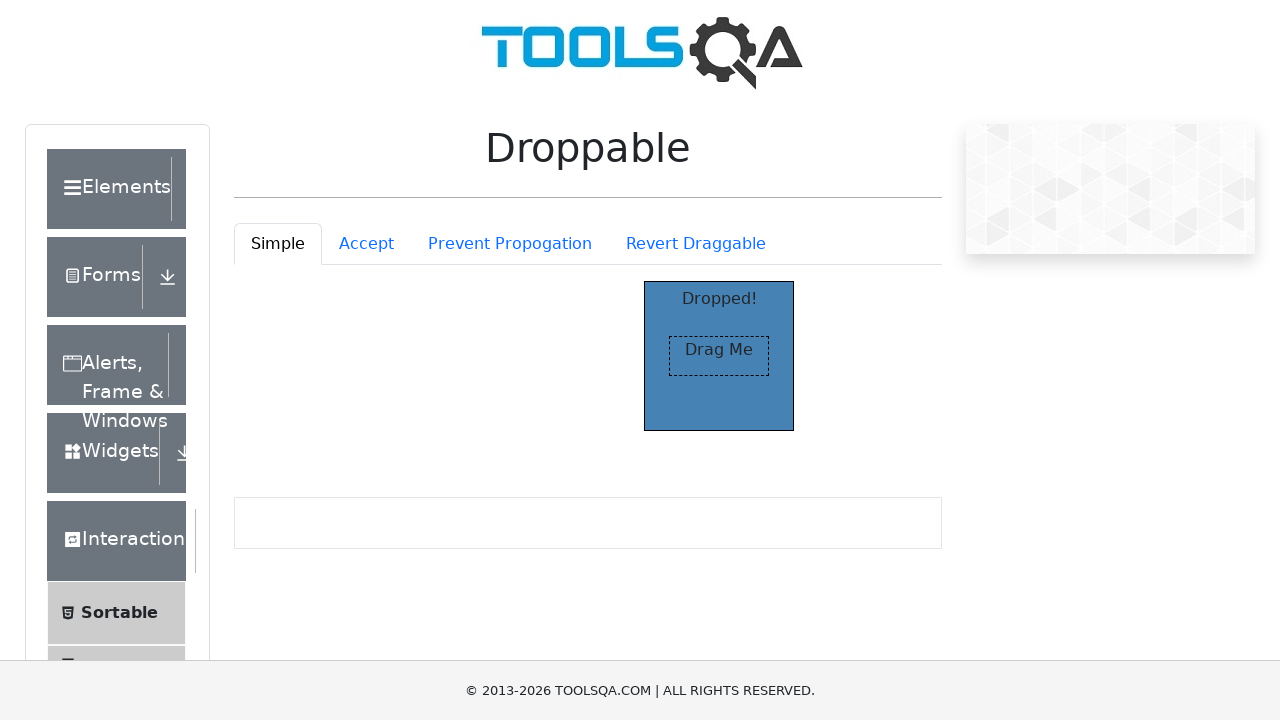

Verified that 'Dropped!' text is visible - drag and drop successful
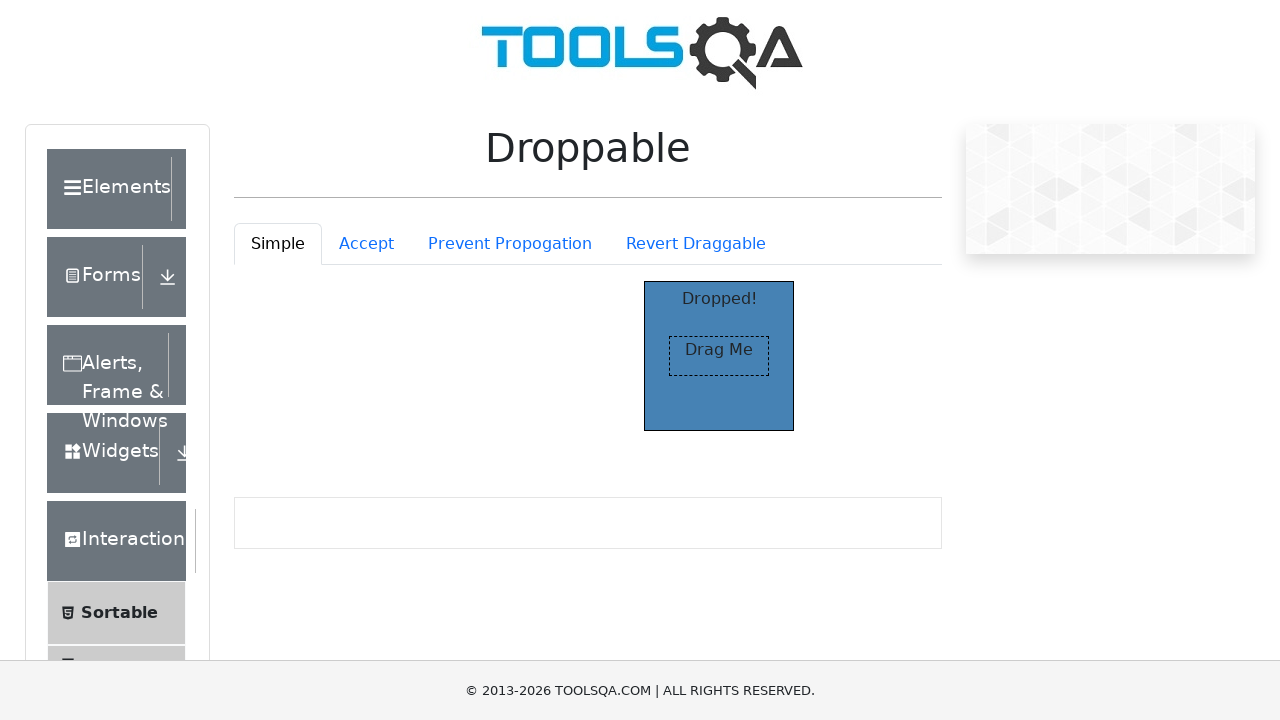

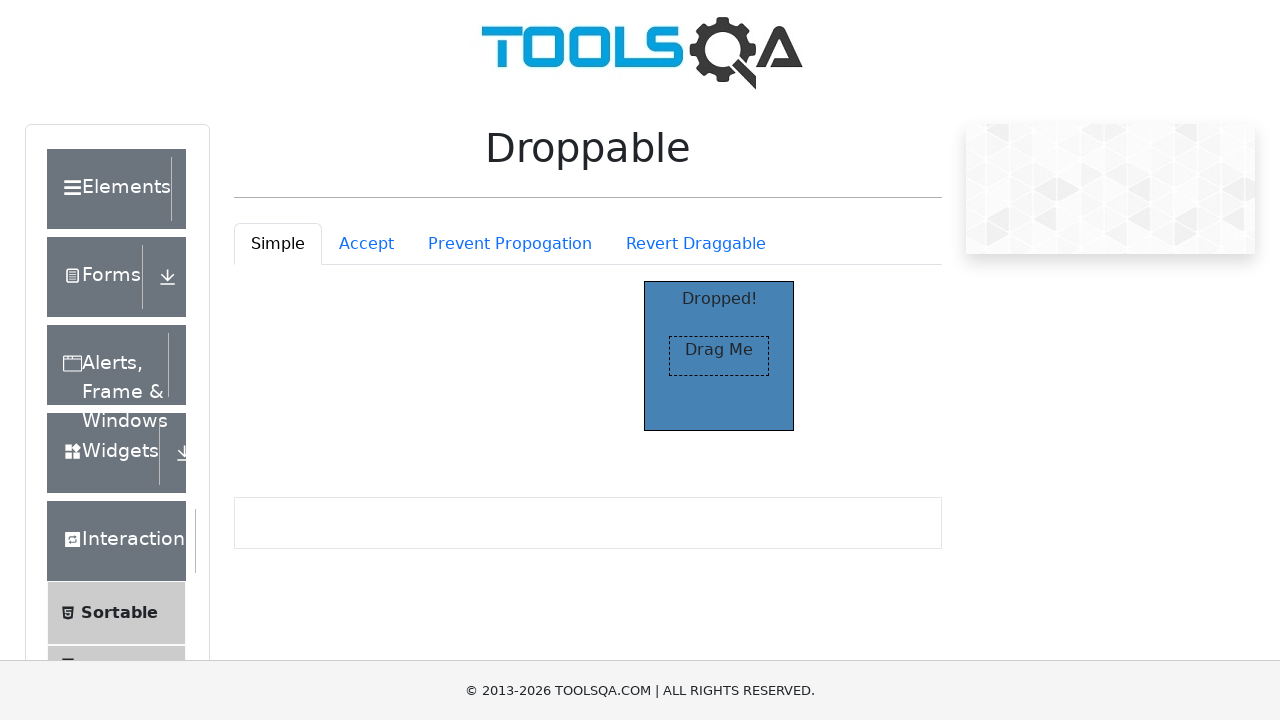